Navigates to the EU Clinical Trials Register search results page and clicks the export/download button to initiate a data export.

Starting URL: https://www.clinicaltrialsregister.eu/ctr-search/search?query=

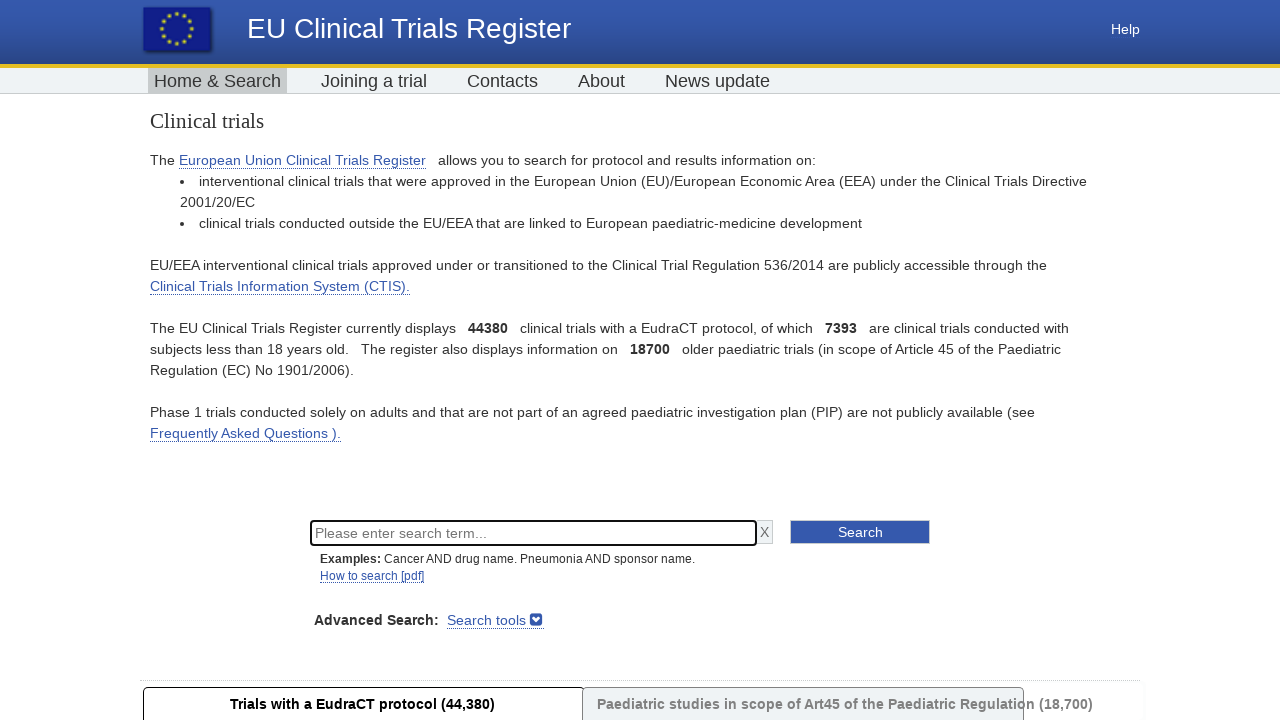

Waited for download/export button to be available (timeout: 20s)
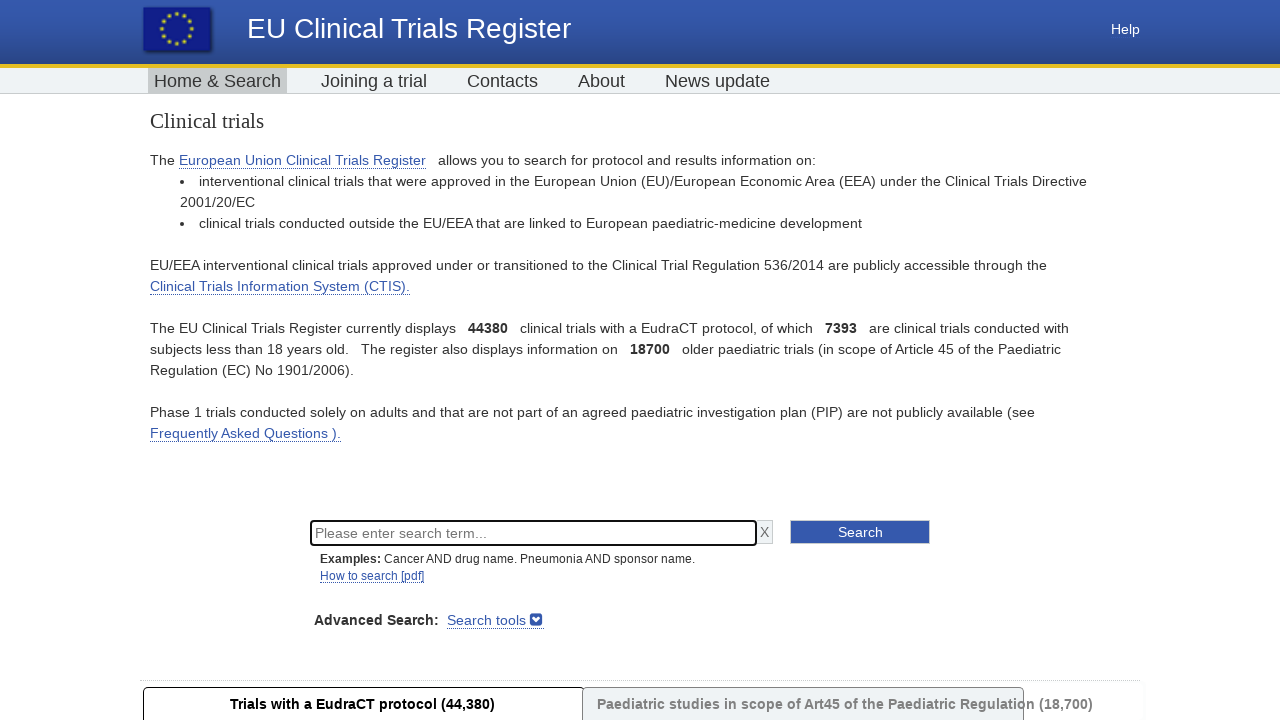

Clicked the download/export button to initiate data export at (1067, 360) on xpath=//*[@id='submit-download']
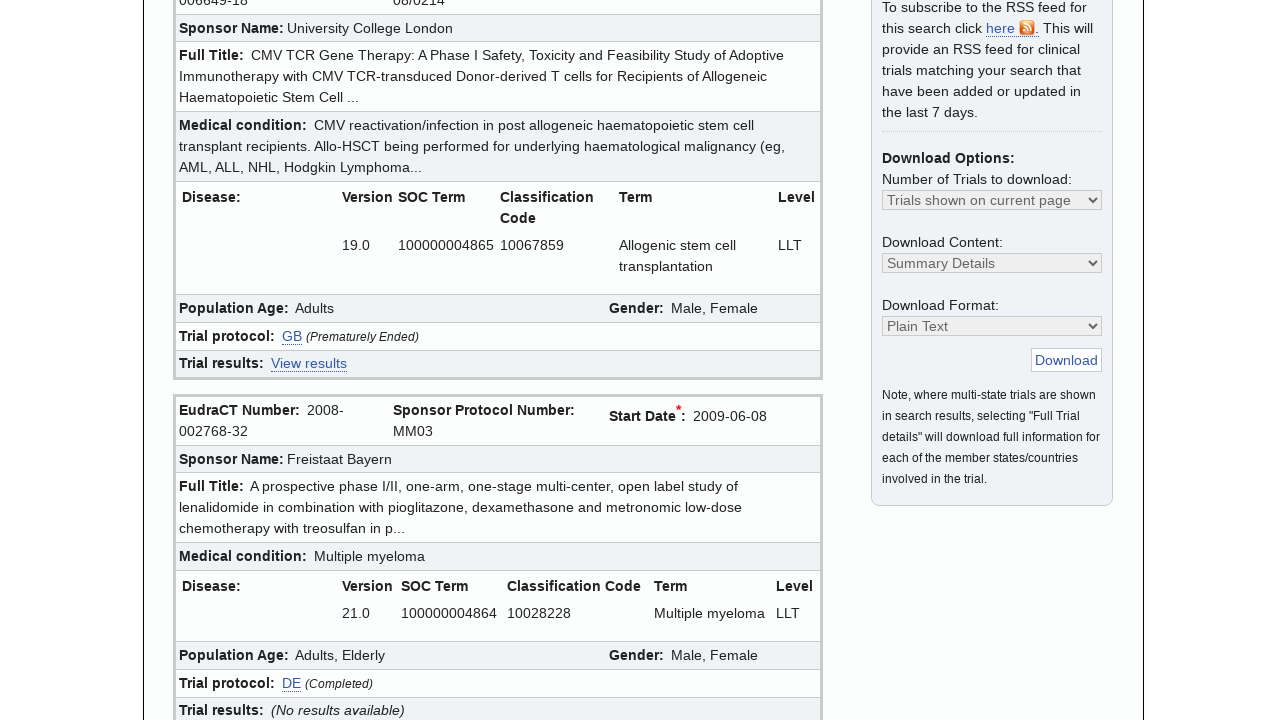

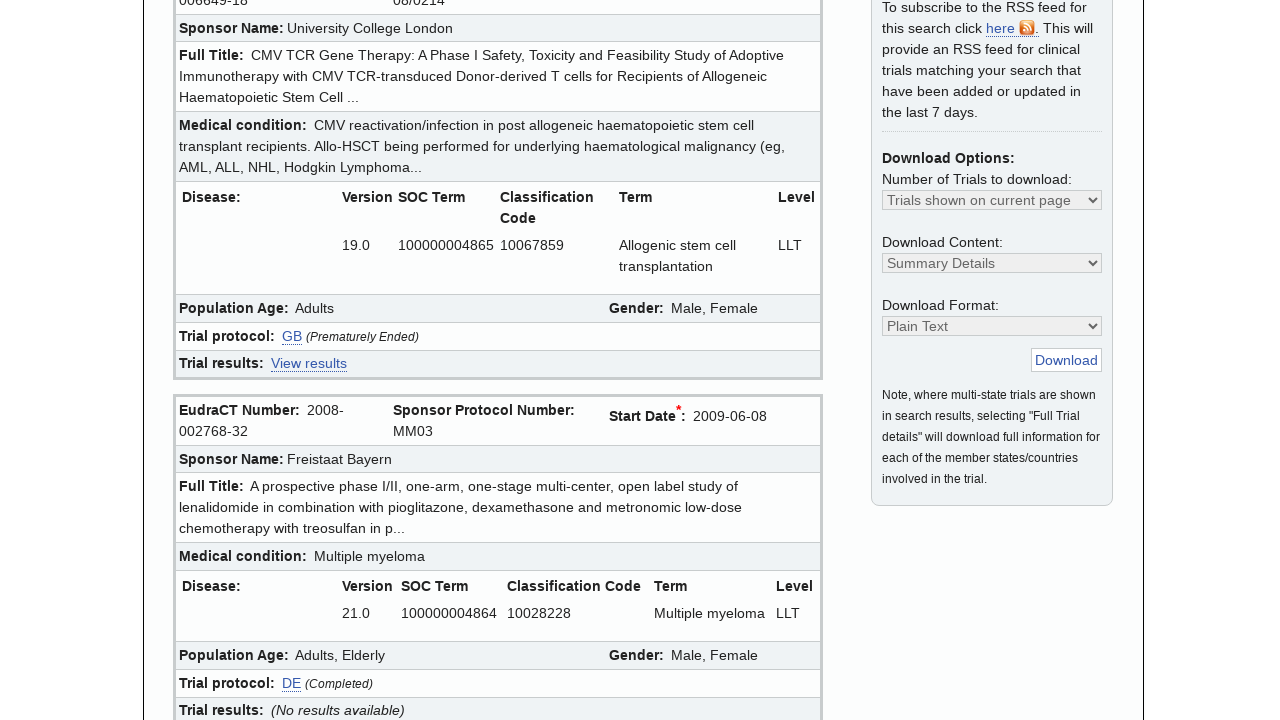